Tests custom jQuery dropdown selection by clicking dropdowns and selecting options like "Fast", "Faster", and "Prof." from different selectmenu components

Starting URL: https://jqueryui.com/resources/demos/selectmenu/default.html

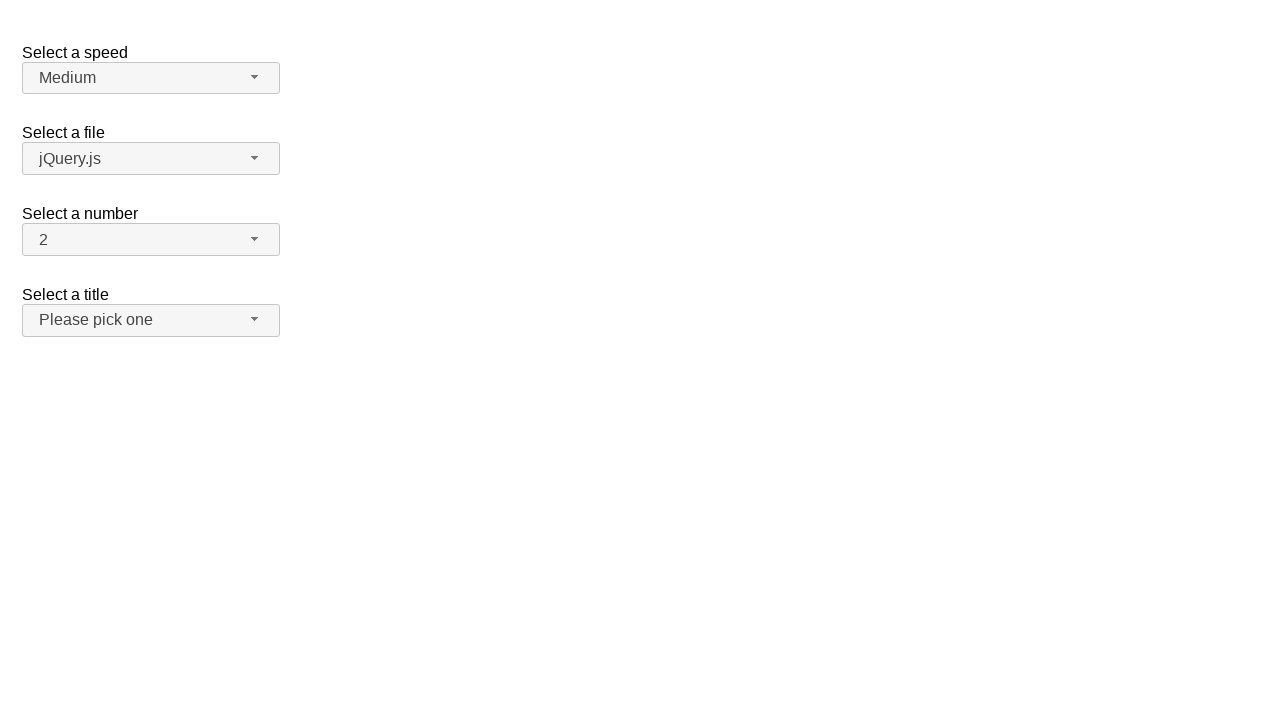

Clicked on speed dropdown button at (151, 78) on span#speed-button
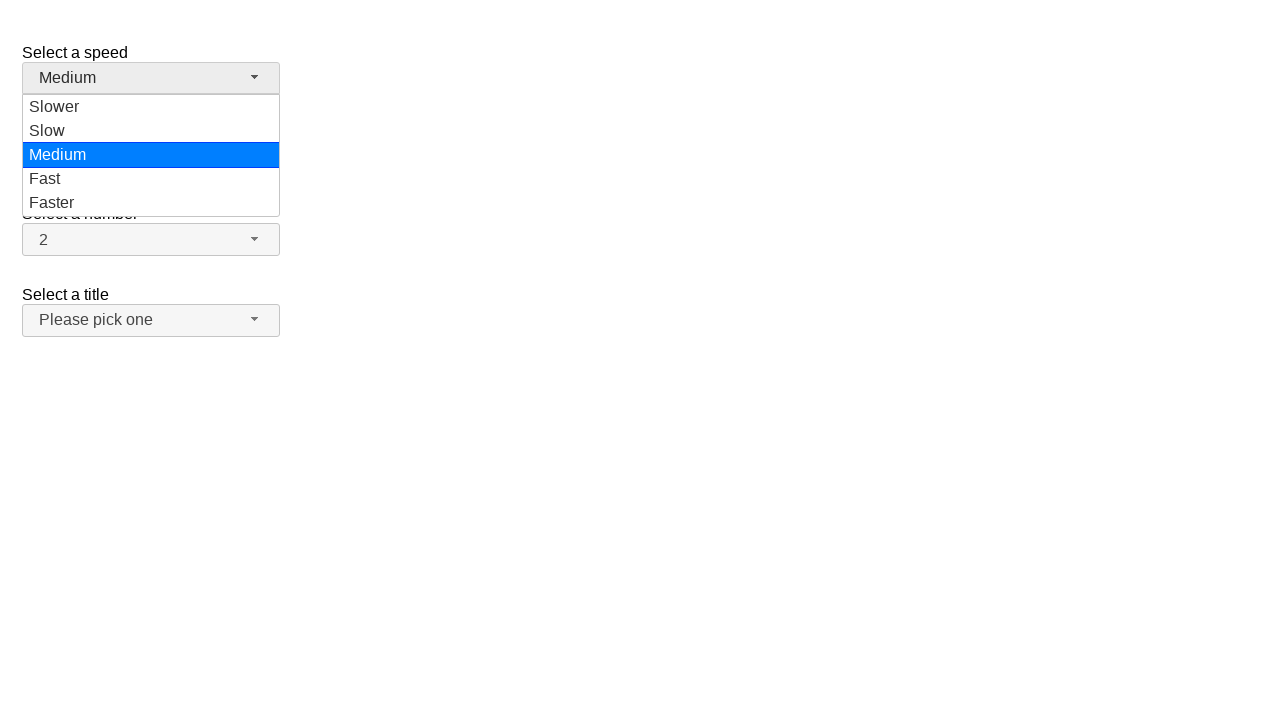

Speed dropdown menu items loaded
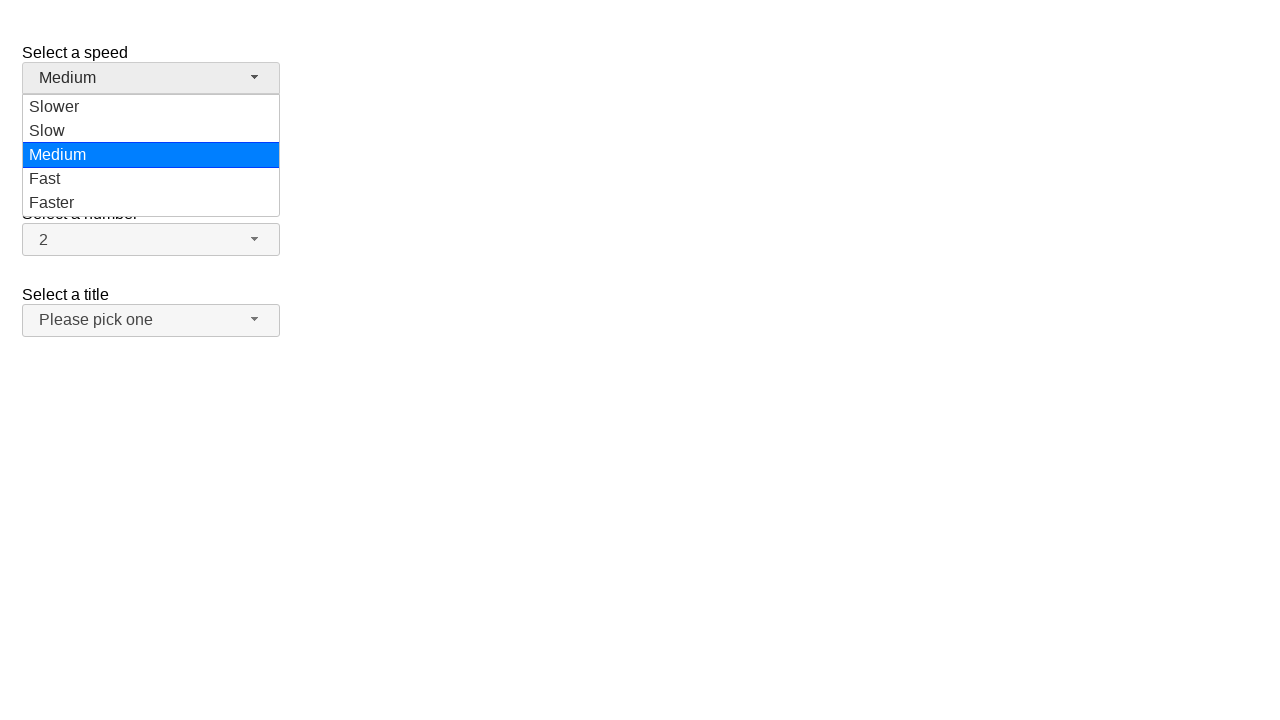

Selected 'Fast' option from speed dropdown at (151, 179) on ul#speed-menu div[role='option']:has-text('Fast')
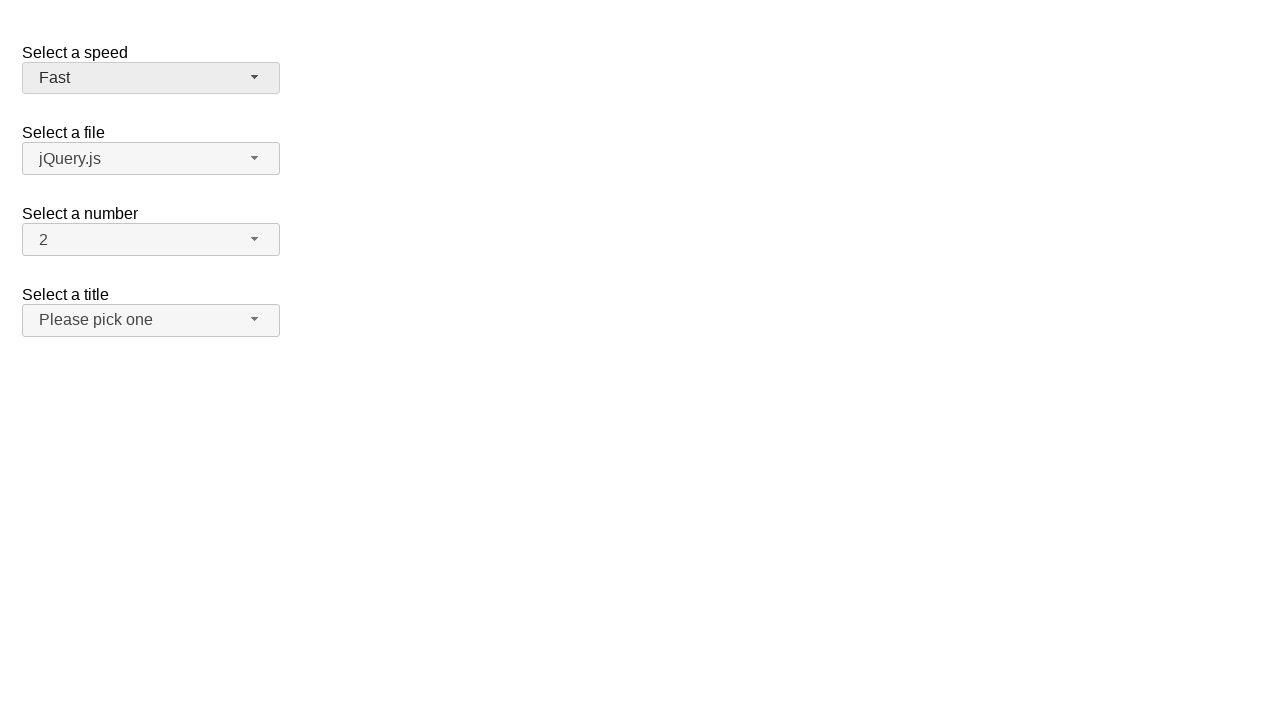

Waited 1 second for dropdown to close
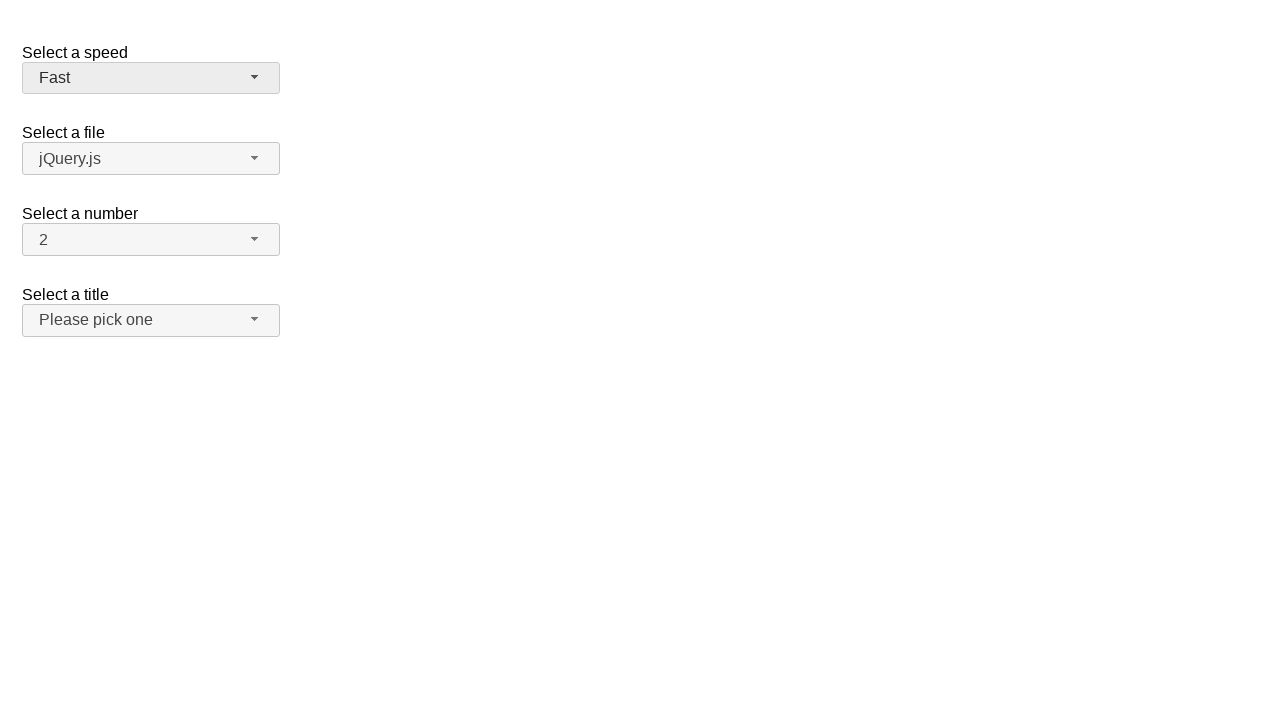

Clicked on speed dropdown button again at (151, 78) on span#speed-button
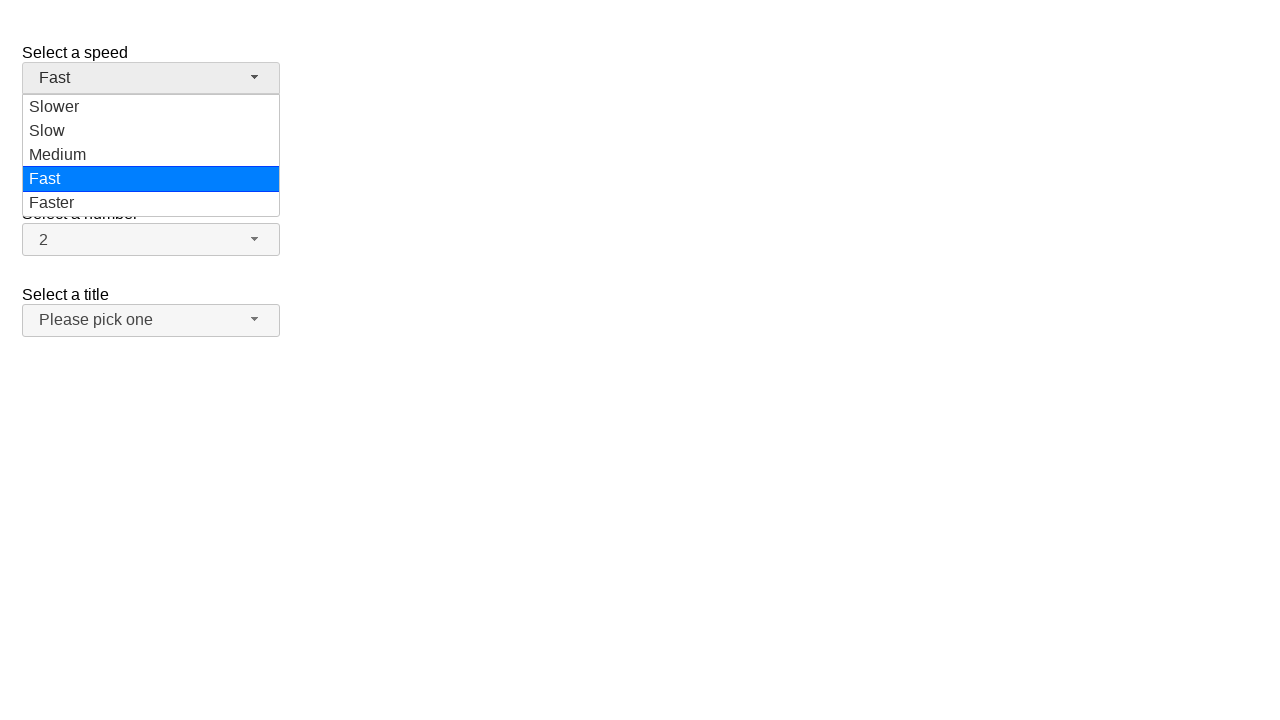

Speed dropdown menu items loaded again
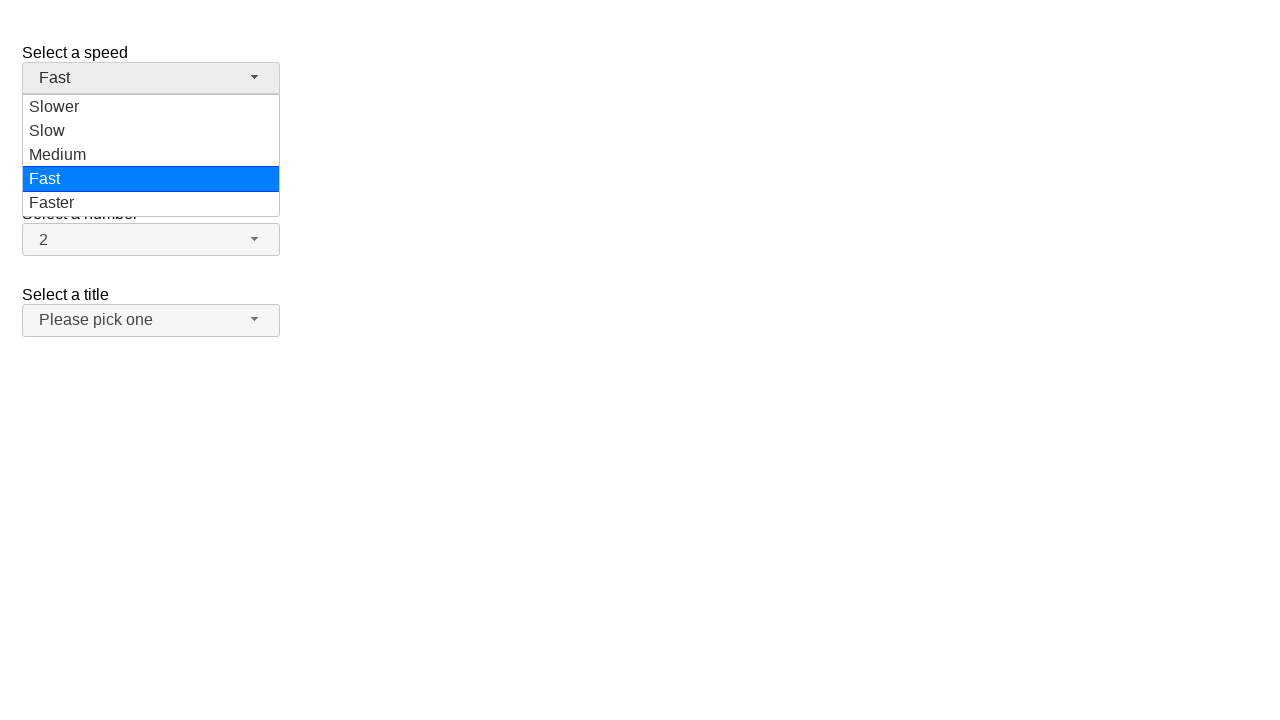

Selected 'Faster' option from speed dropdown at (151, 203) on ul#speed-menu div[role='option']:has-text('Faster')
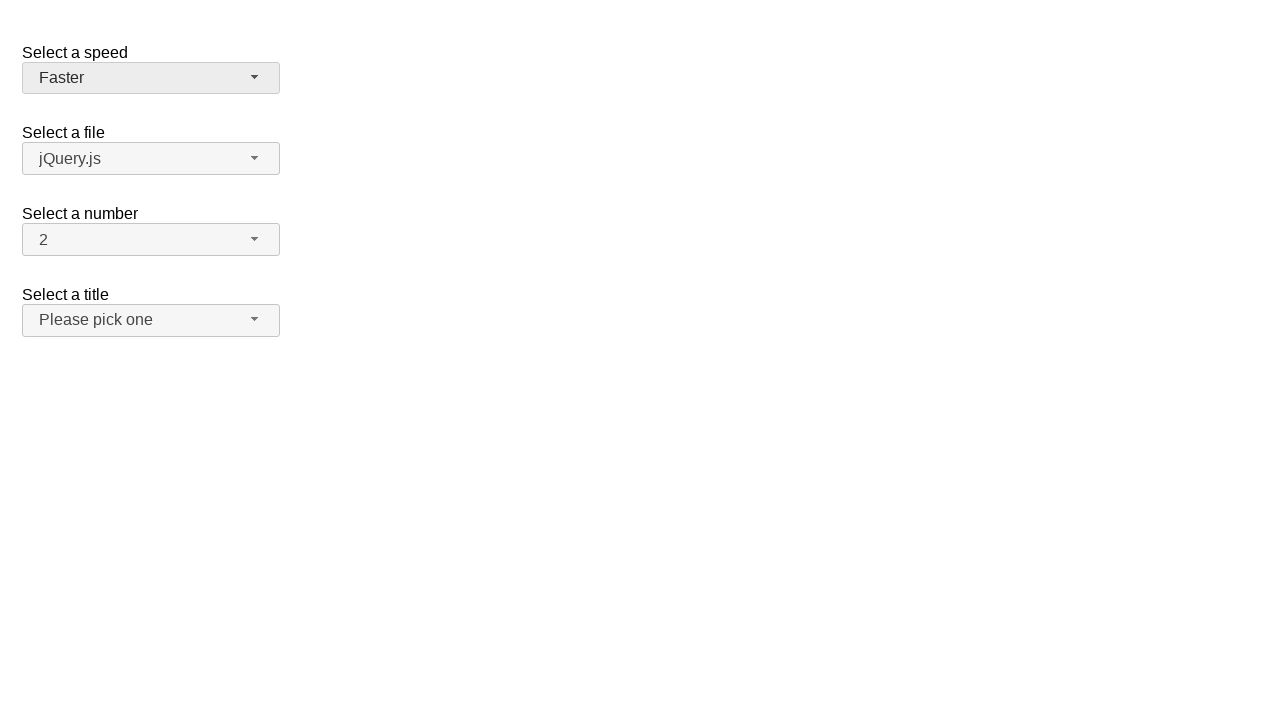

Verified that 'Faster' is selected in speed dropdown
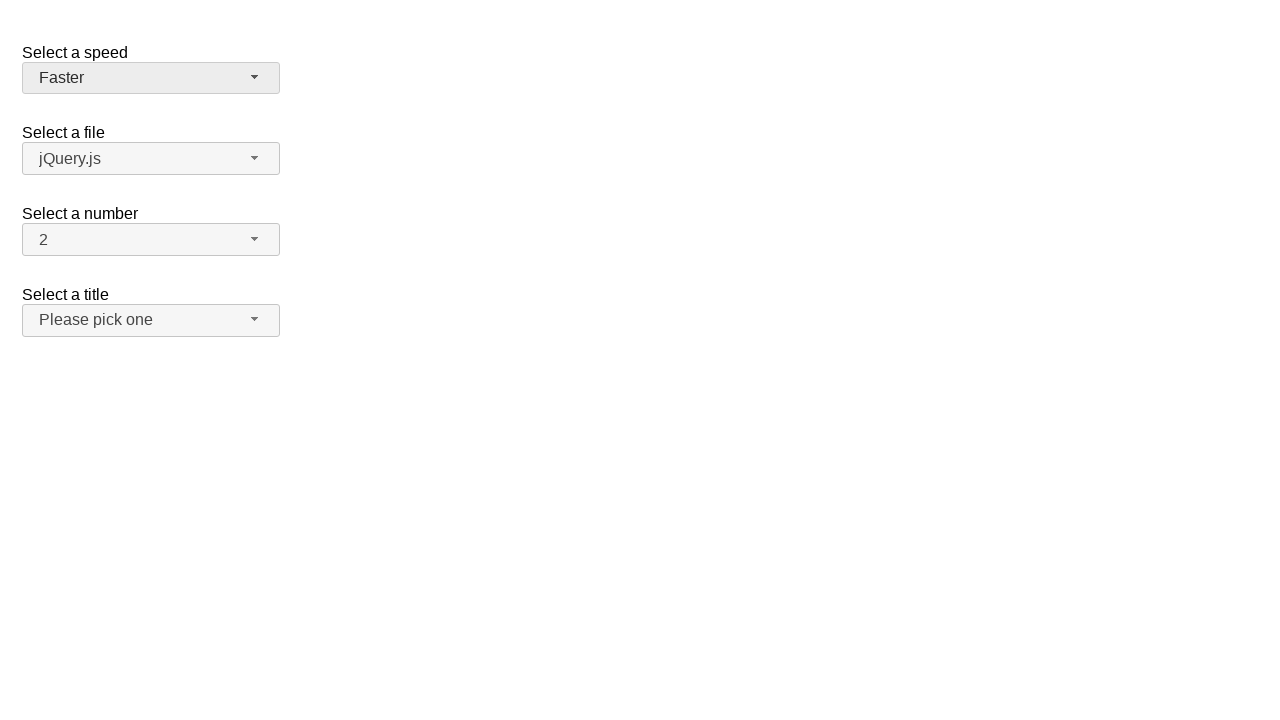

Clicked on salutation dropdown button at (151, 320) on span#salutation-button
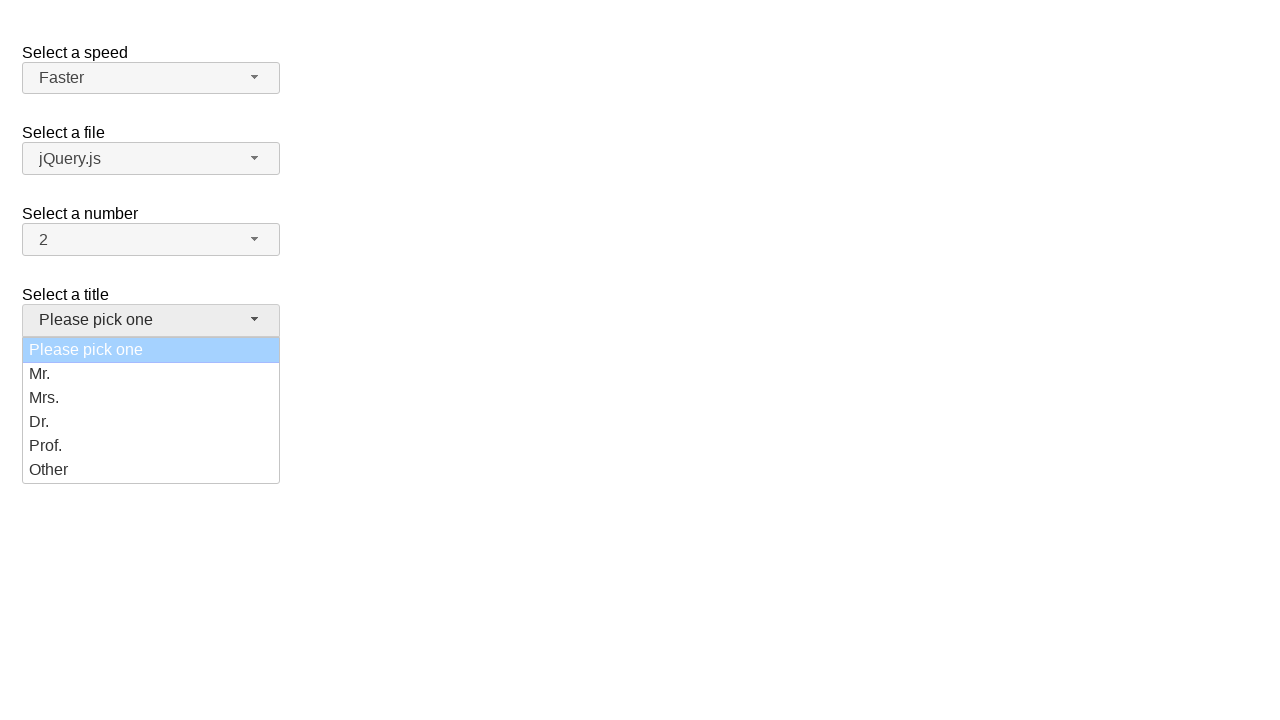

Salutation dropdown menu items loaded
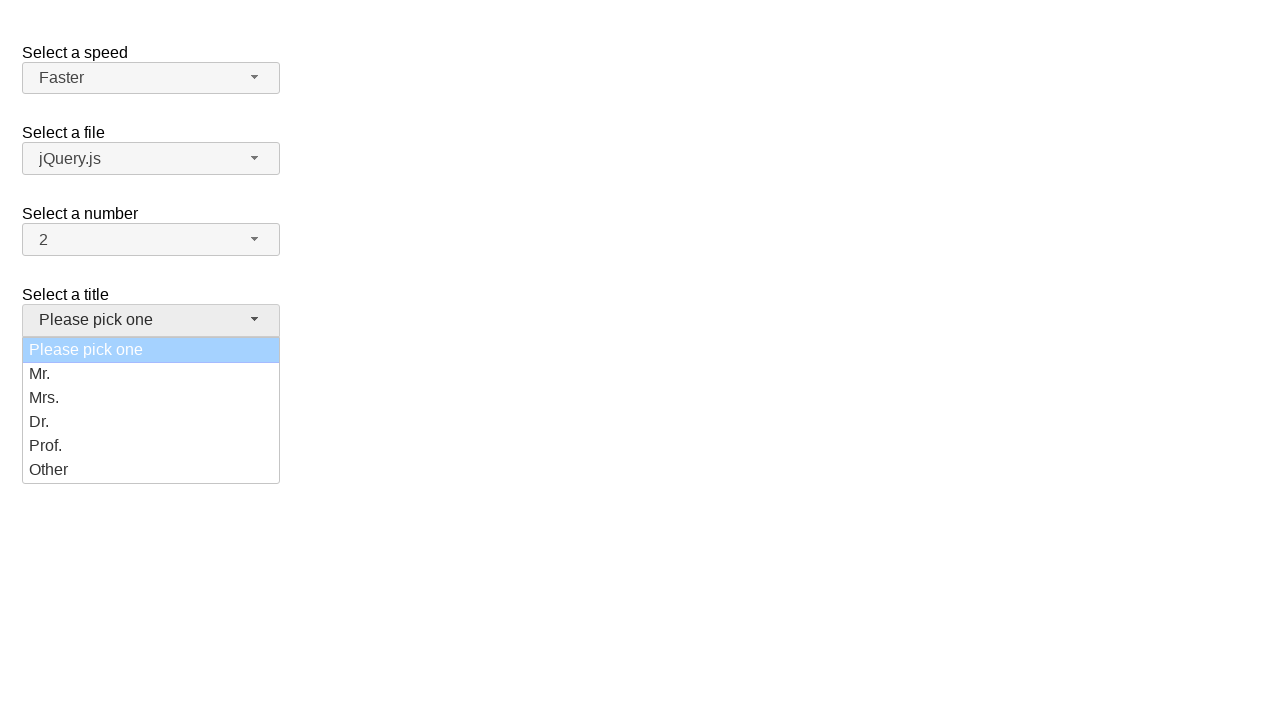

Selected 'Prof.' option from salutation dropdown at (151, 446) on ul#salutation-menu div[role='option']:has-text('Prof.')
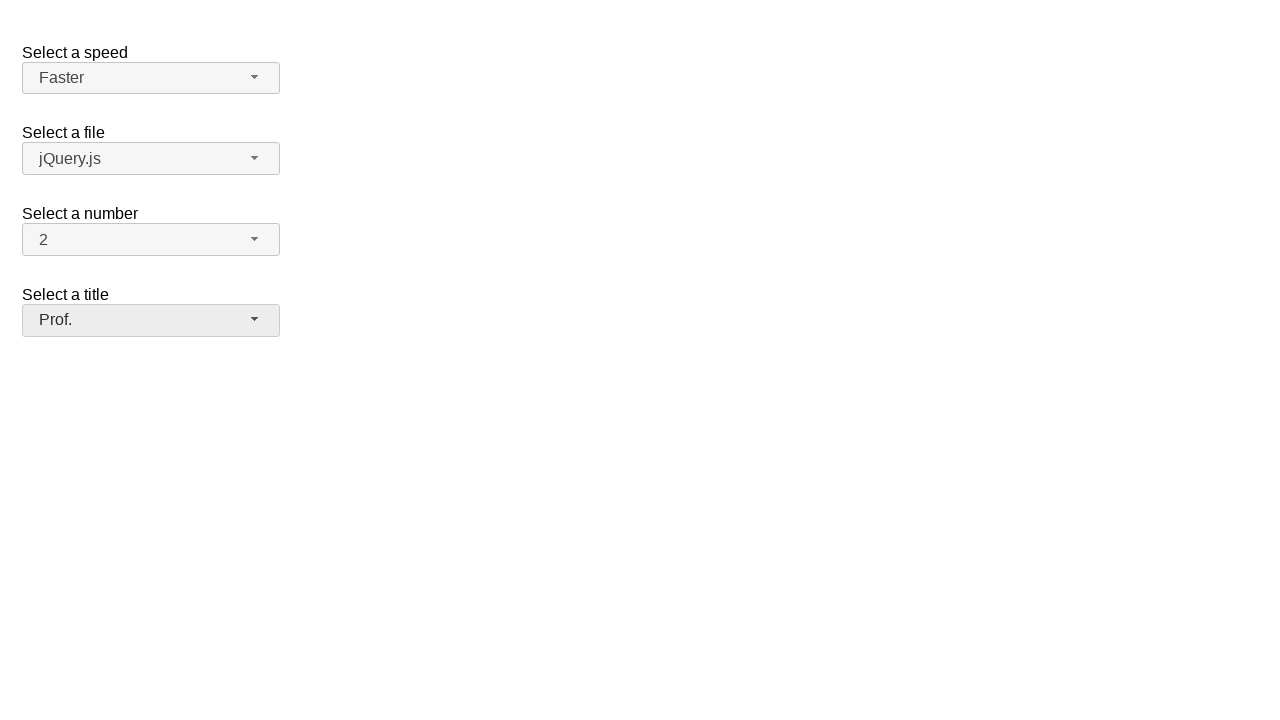

Verified that 'Prof.' is selected in salutation dropdown
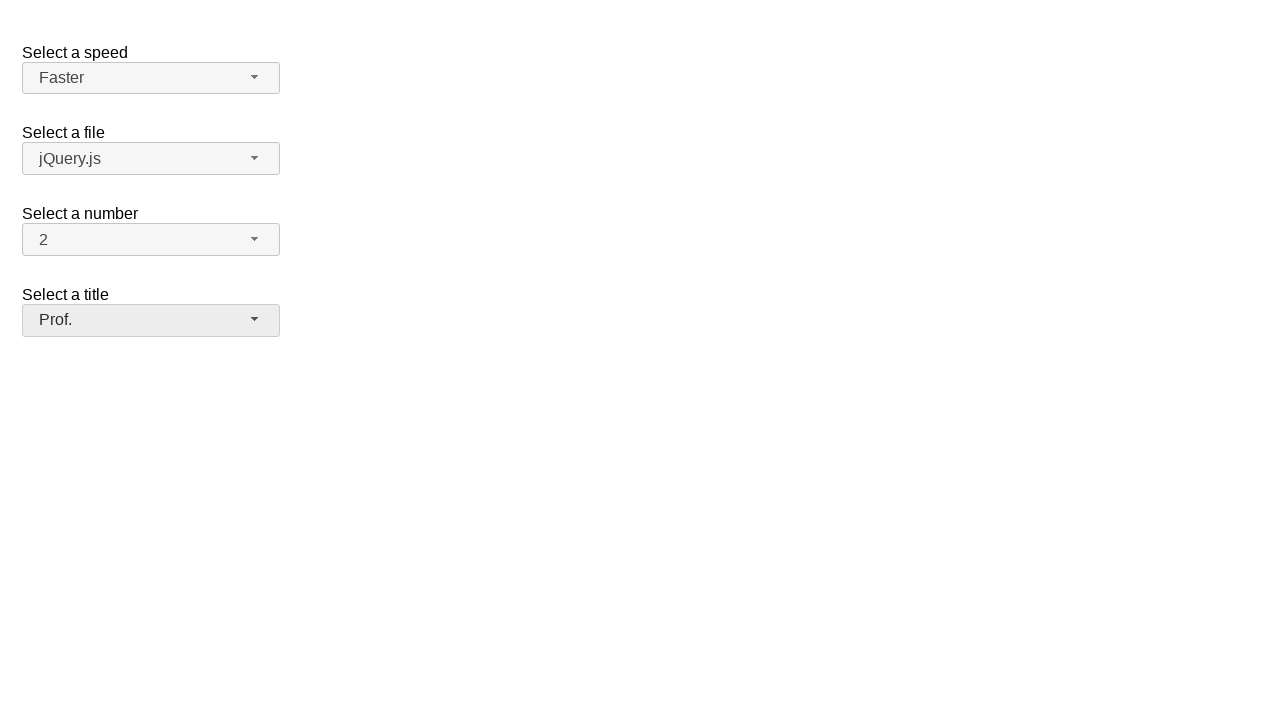

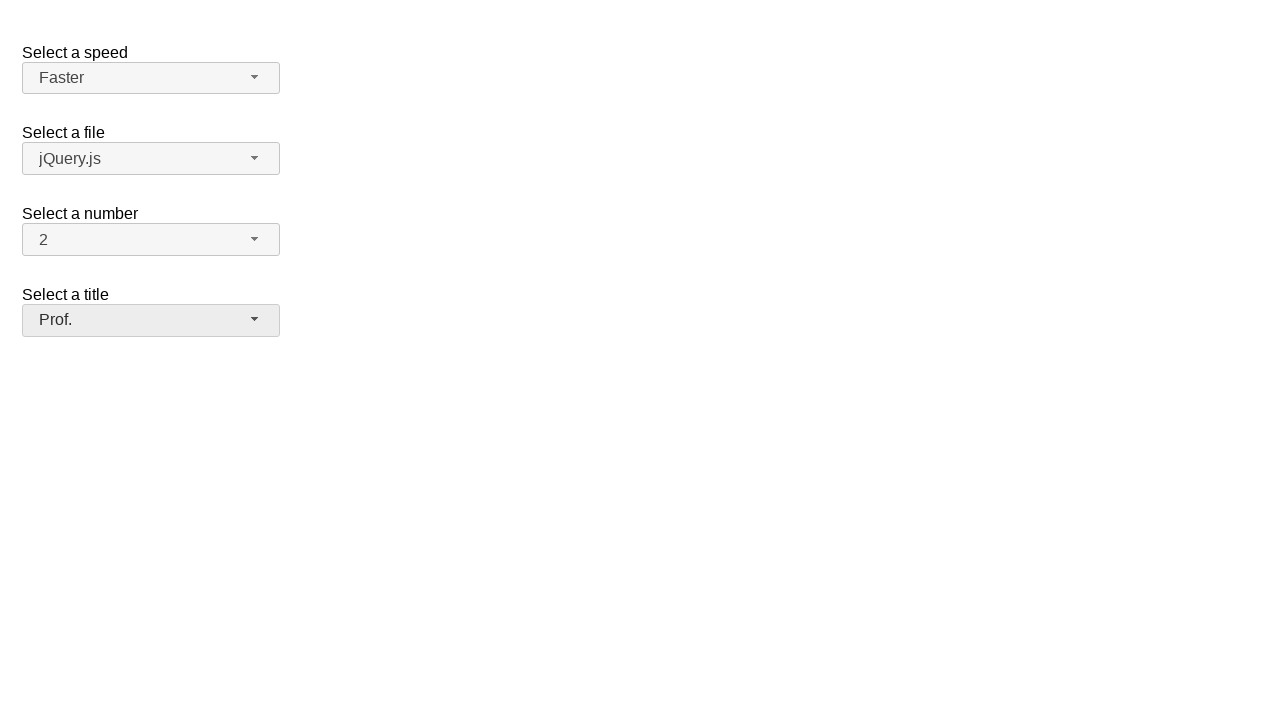